Tests dropdown selection functionality by selecting an option by its value

Starting URL: https://the-internet.herokuapp.com/dropdown

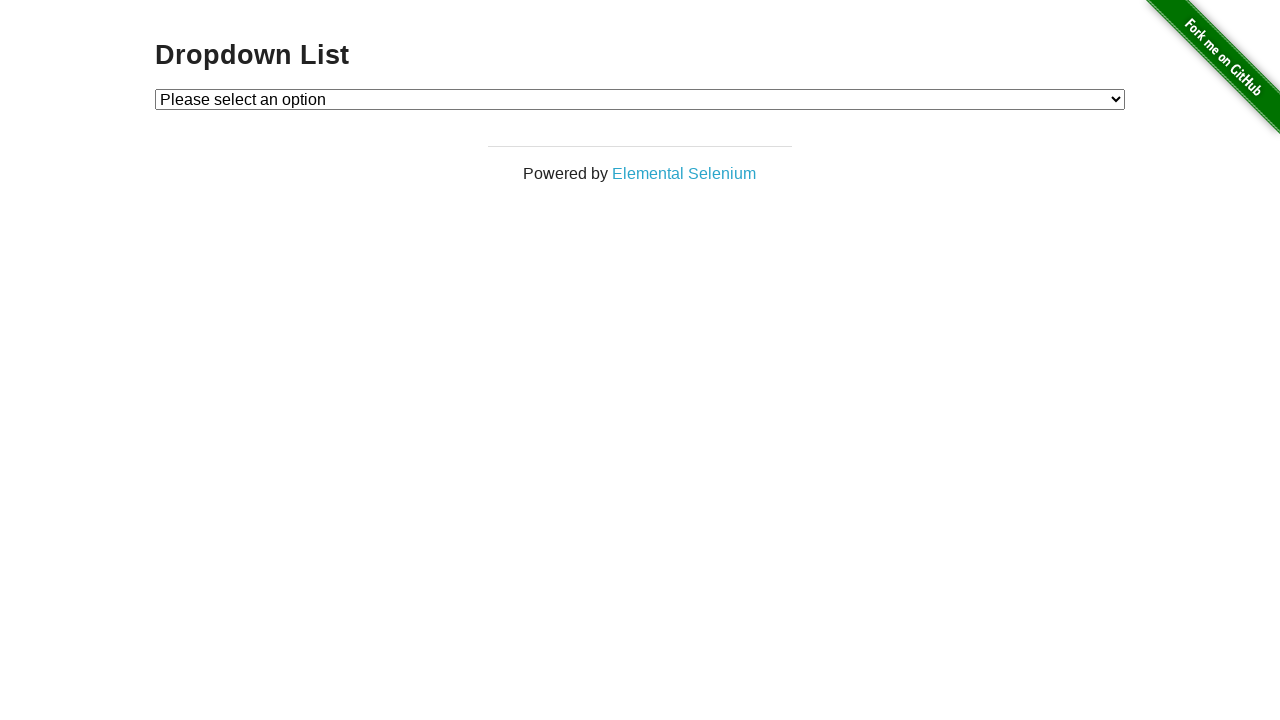

Navigated to dropdown test page
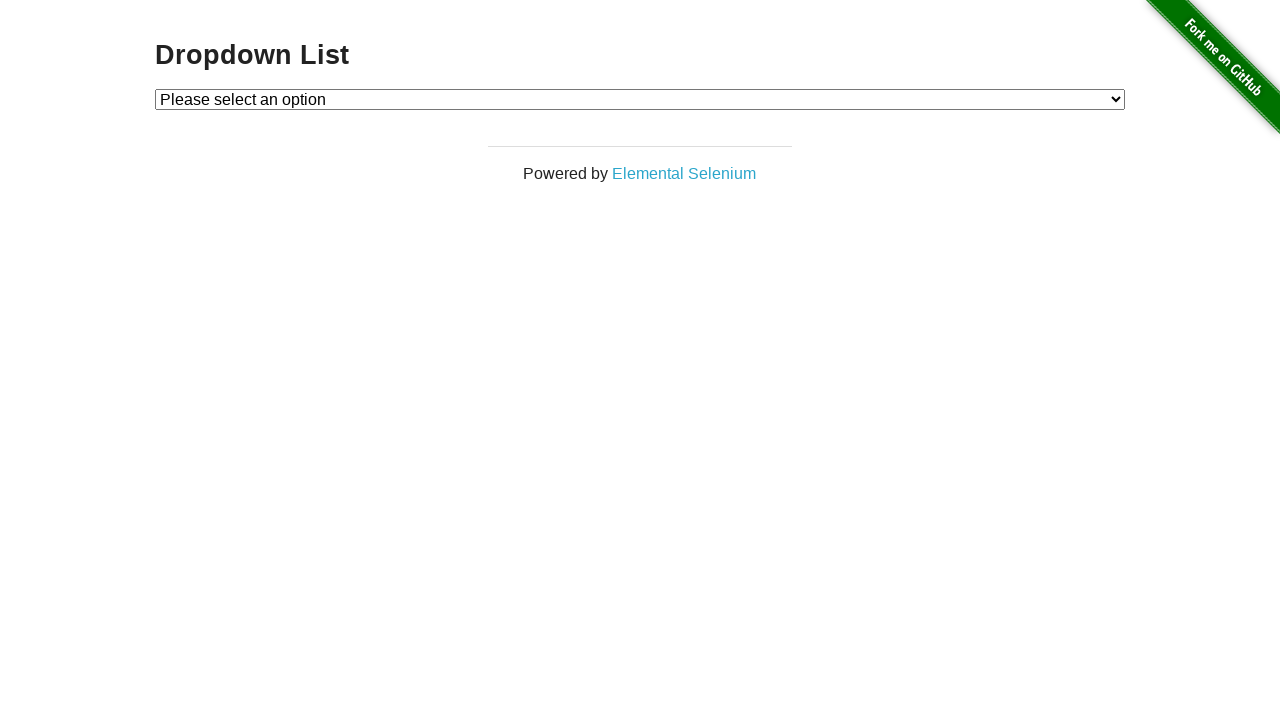

Located dropdown element
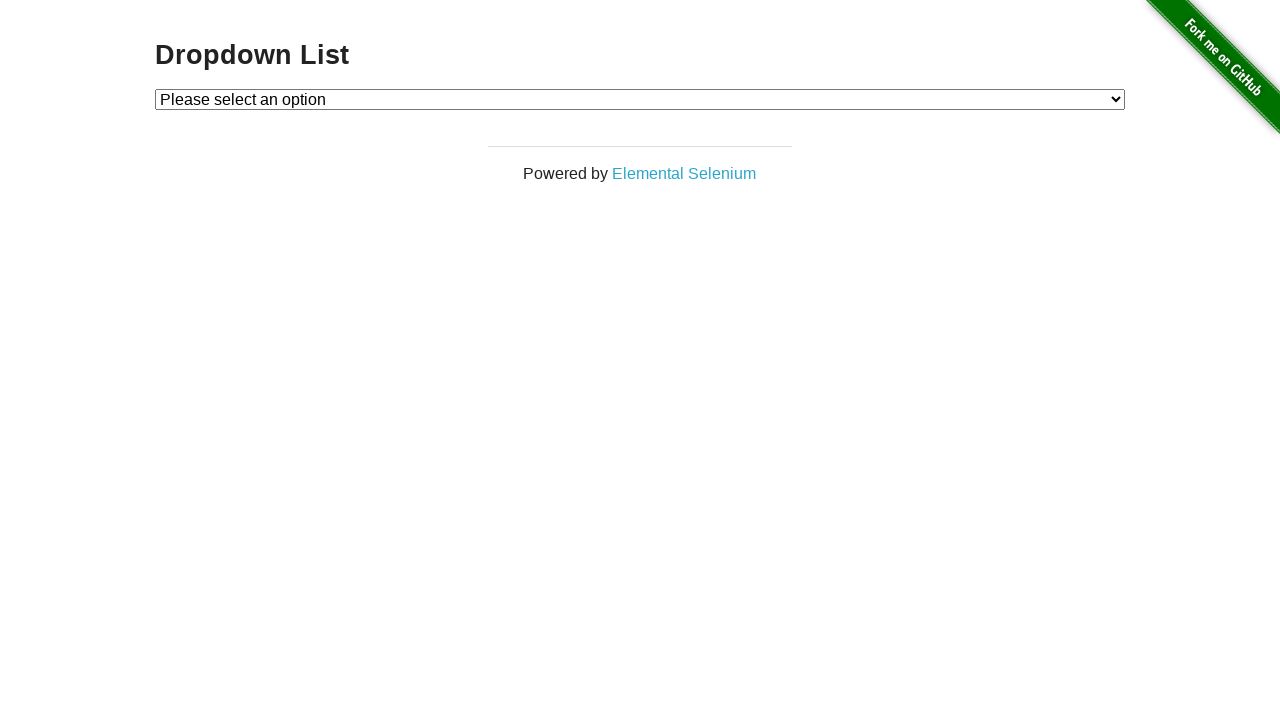

Selected option 2 from dropdown on #dropdown
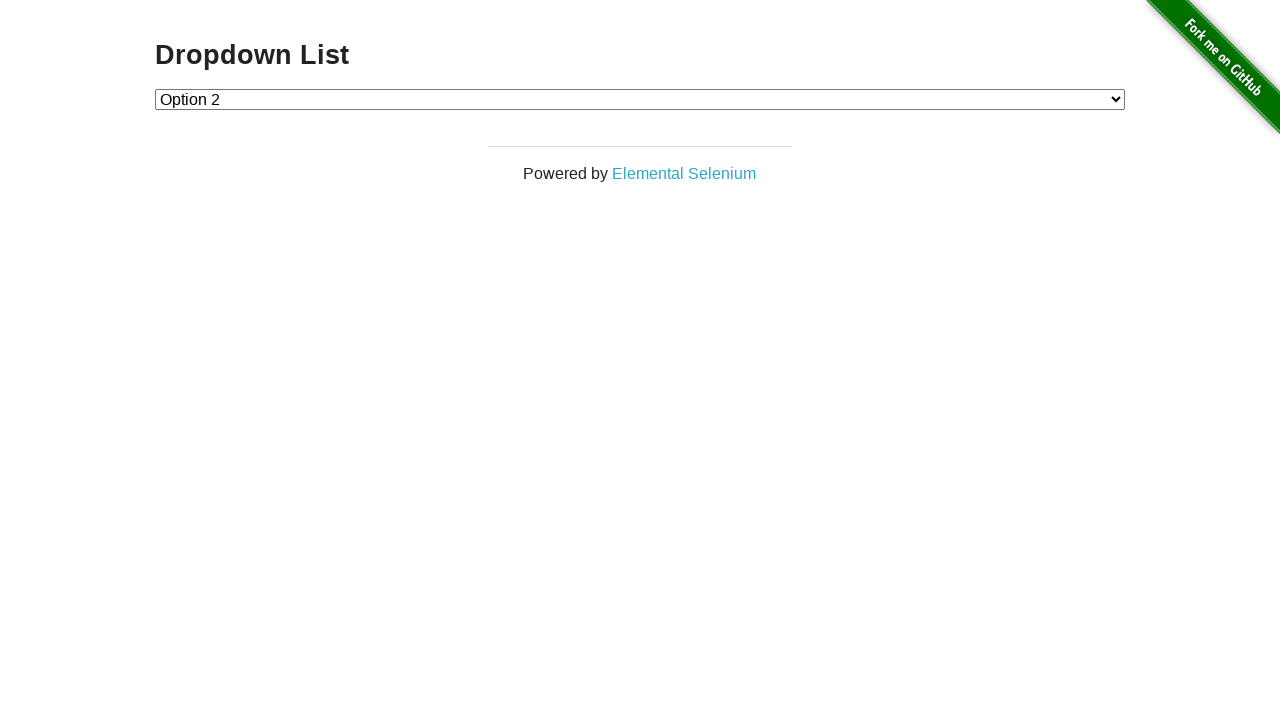

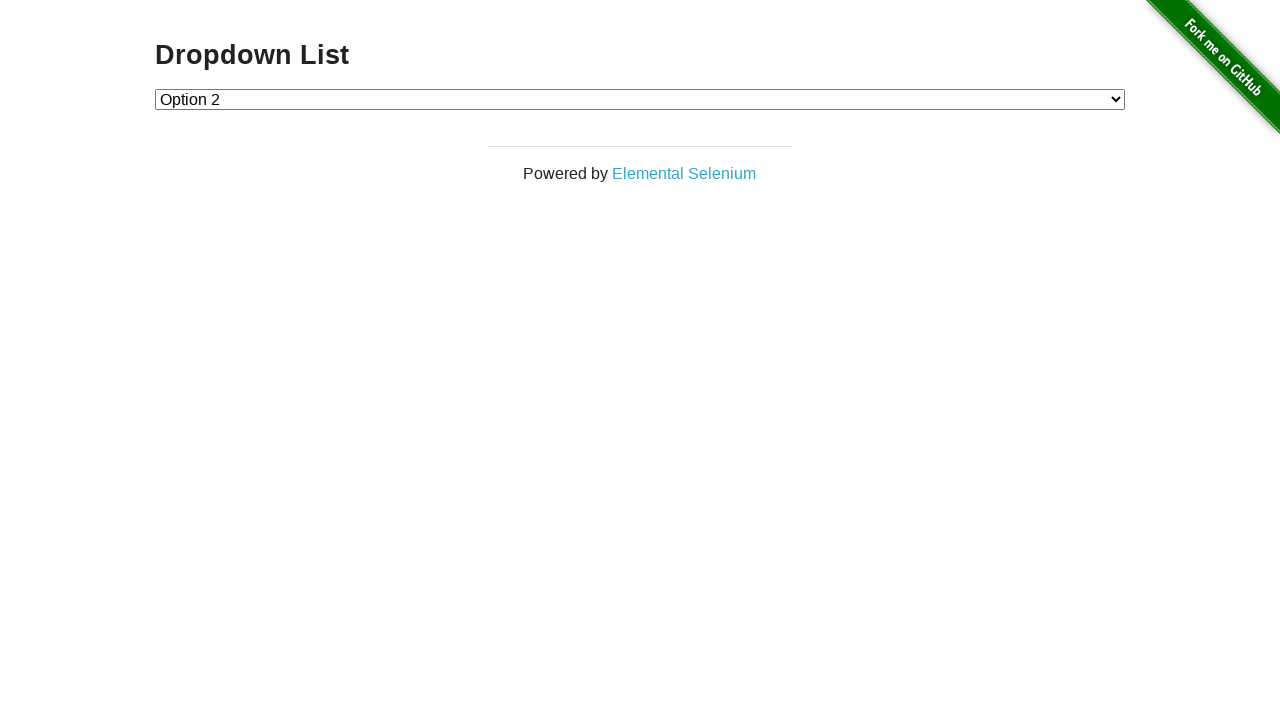